Navigates to a YouTube channel's streams page, adjusts the page zoom level, and takes a screenshot of the page

Starting URL: https://www.youtube.com/@%E6%A9%99Yuzumi/streams

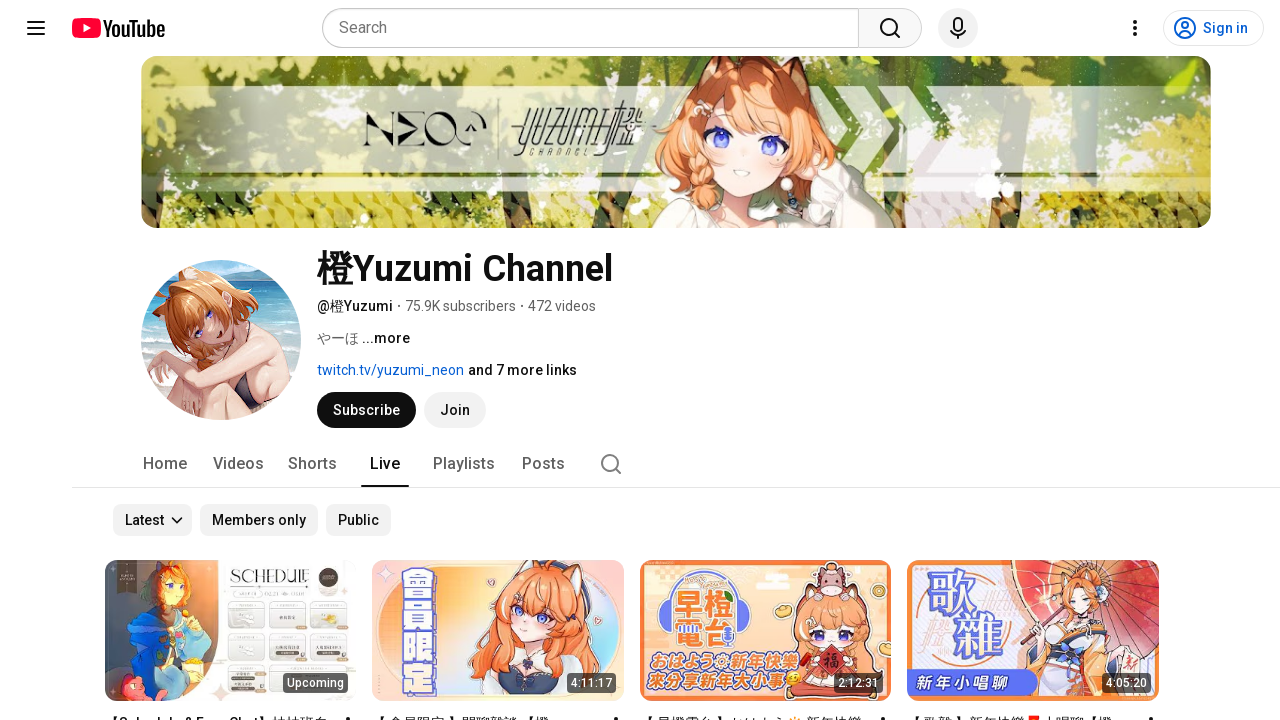

Waited 5 seconds for page to load
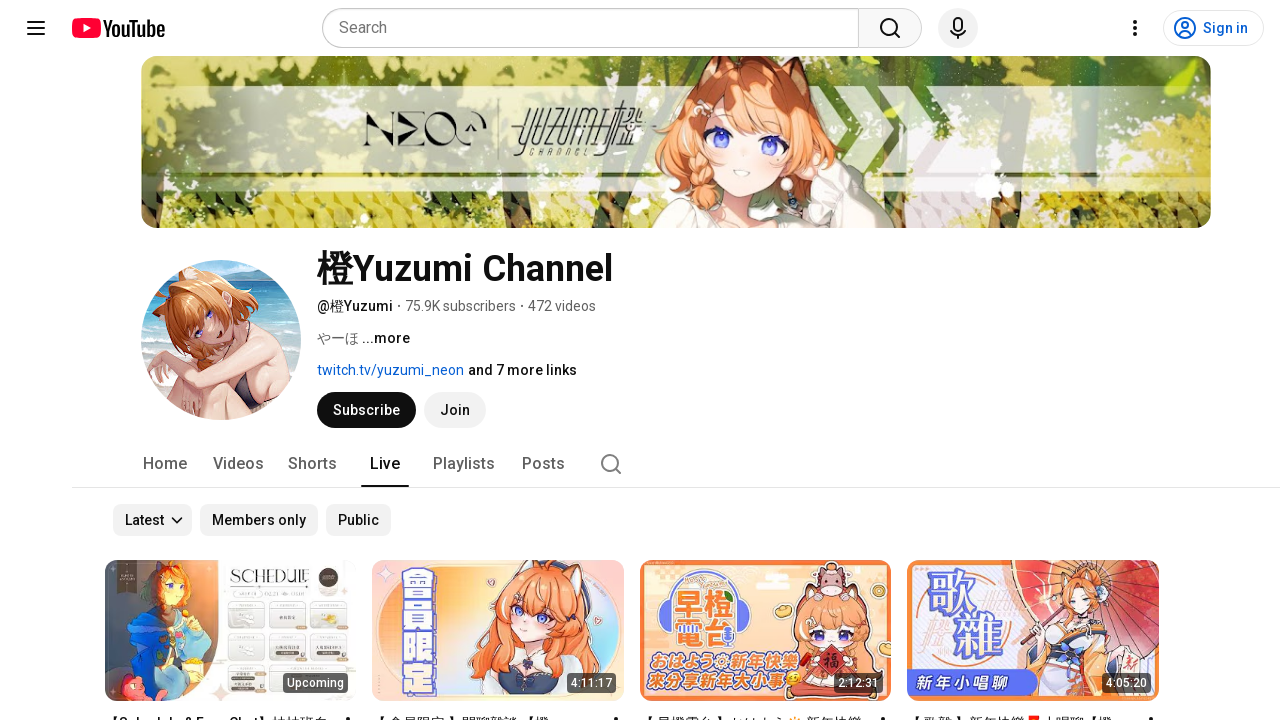

Set page zoom level to 130%
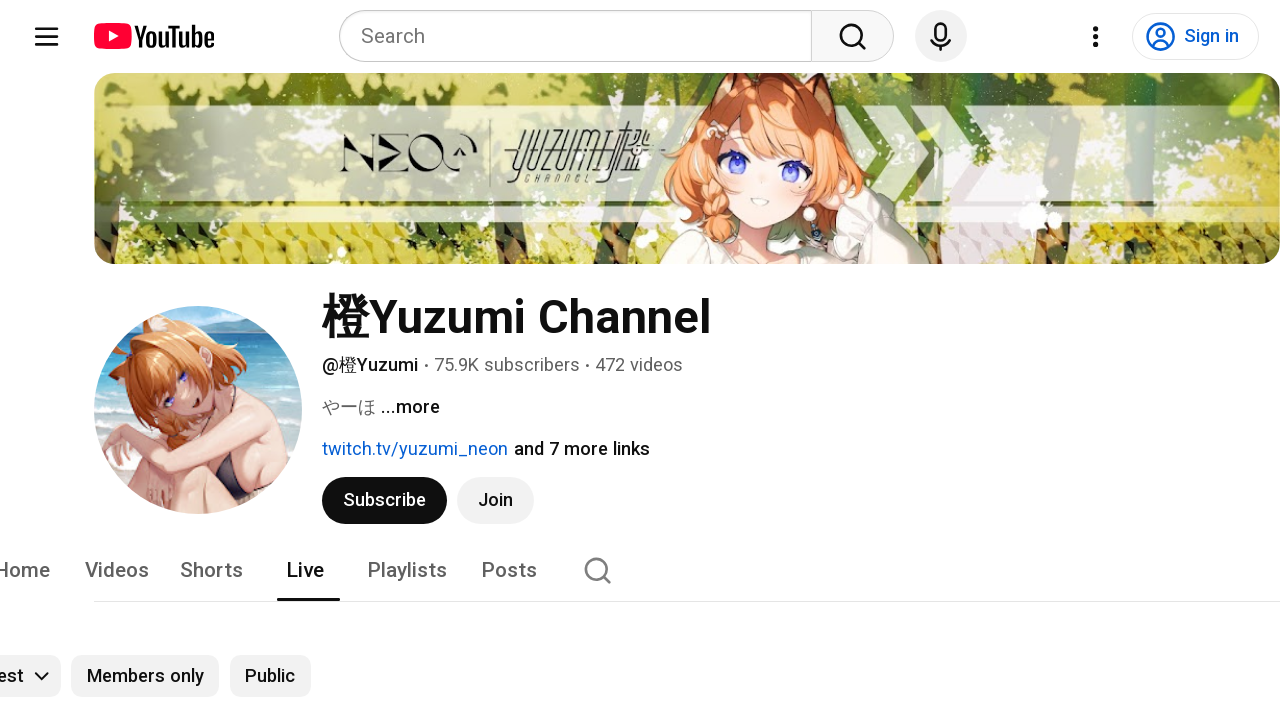

Waited 1 second for zoom to take effect
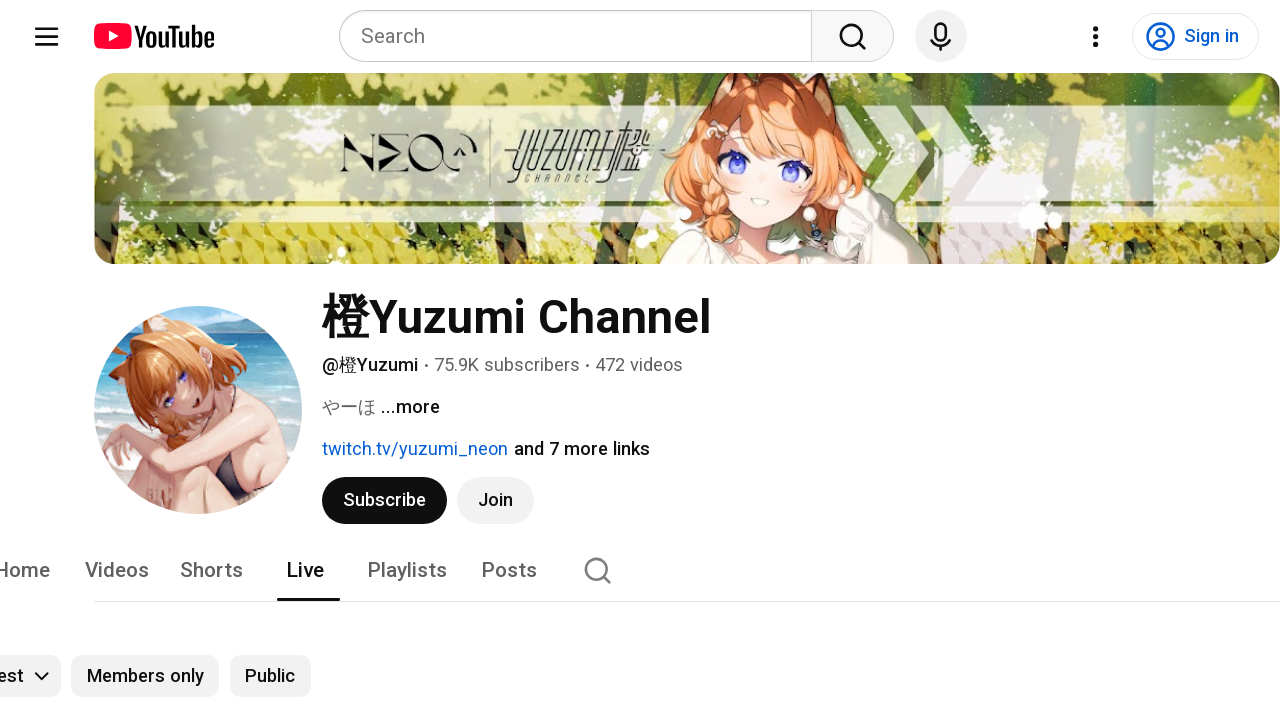

Took screenshot of YouTube channel streams page with 130% zoom
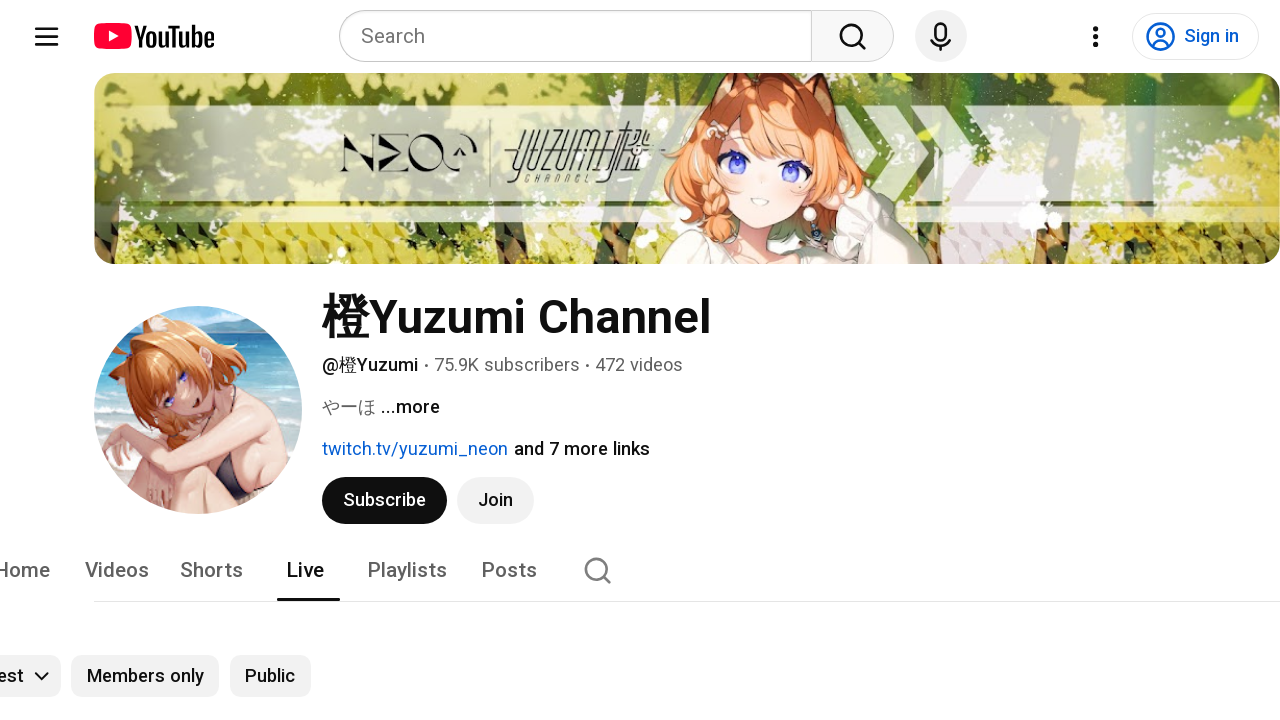

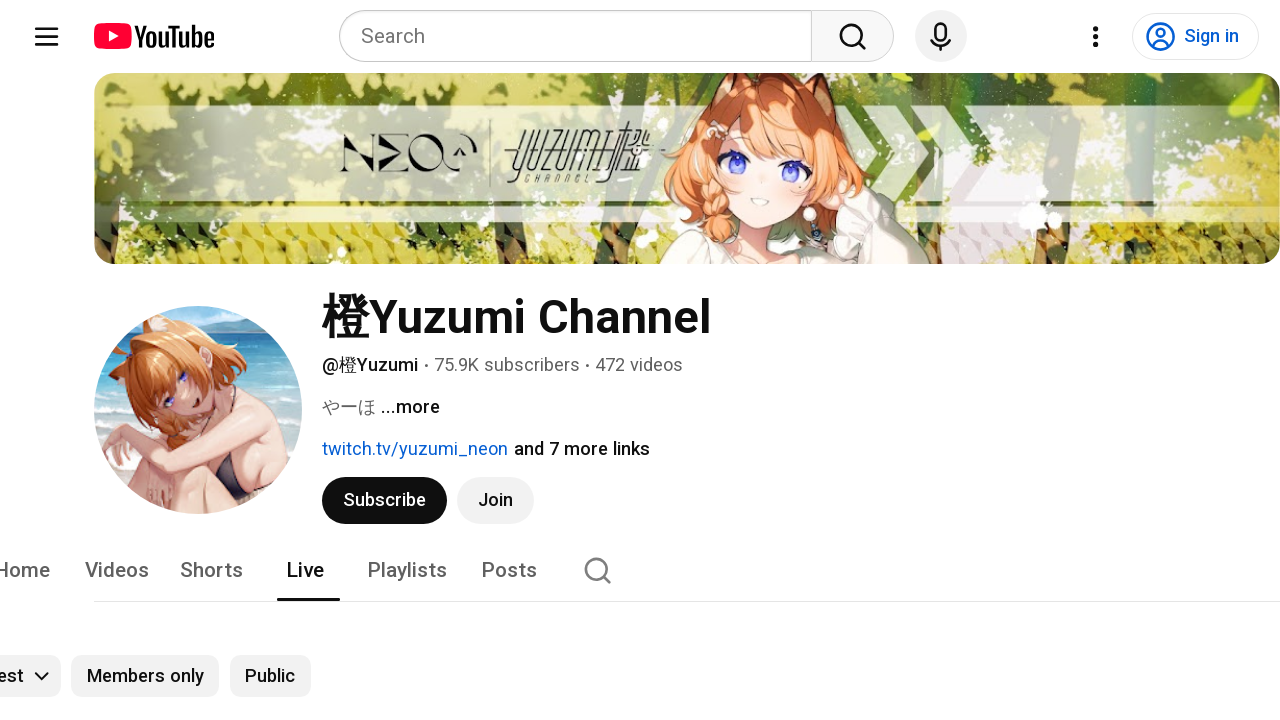